Tests click and hold functionality to select a block of items by dragging from first to tenth element.

Starting URL: https://automationfc.github.io/jquery-selectable/

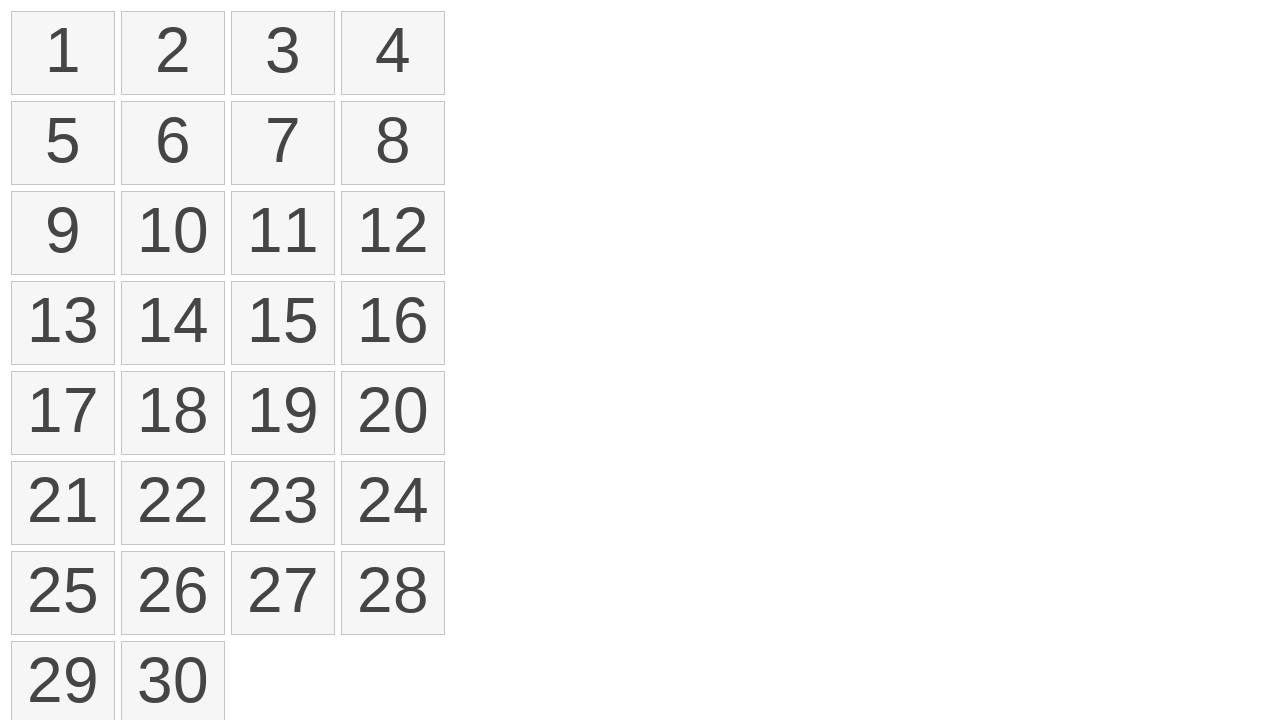

Waited for selectable items to load
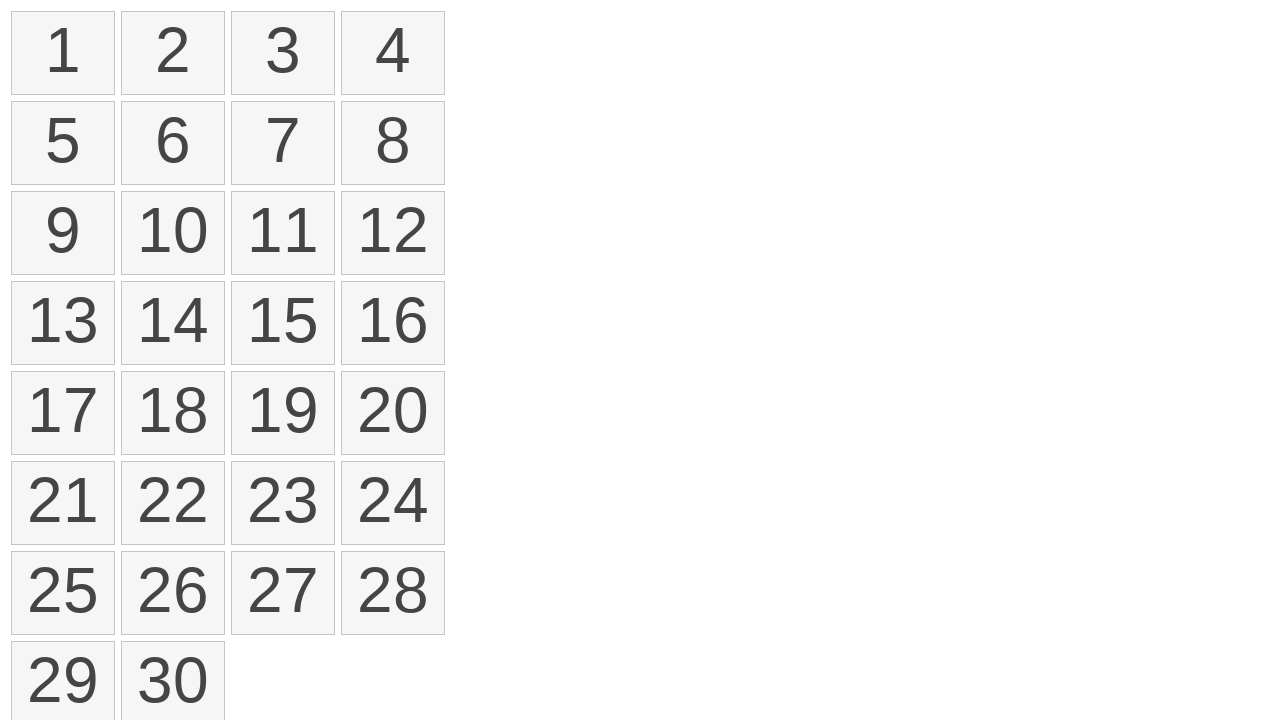

Located all selectable list items
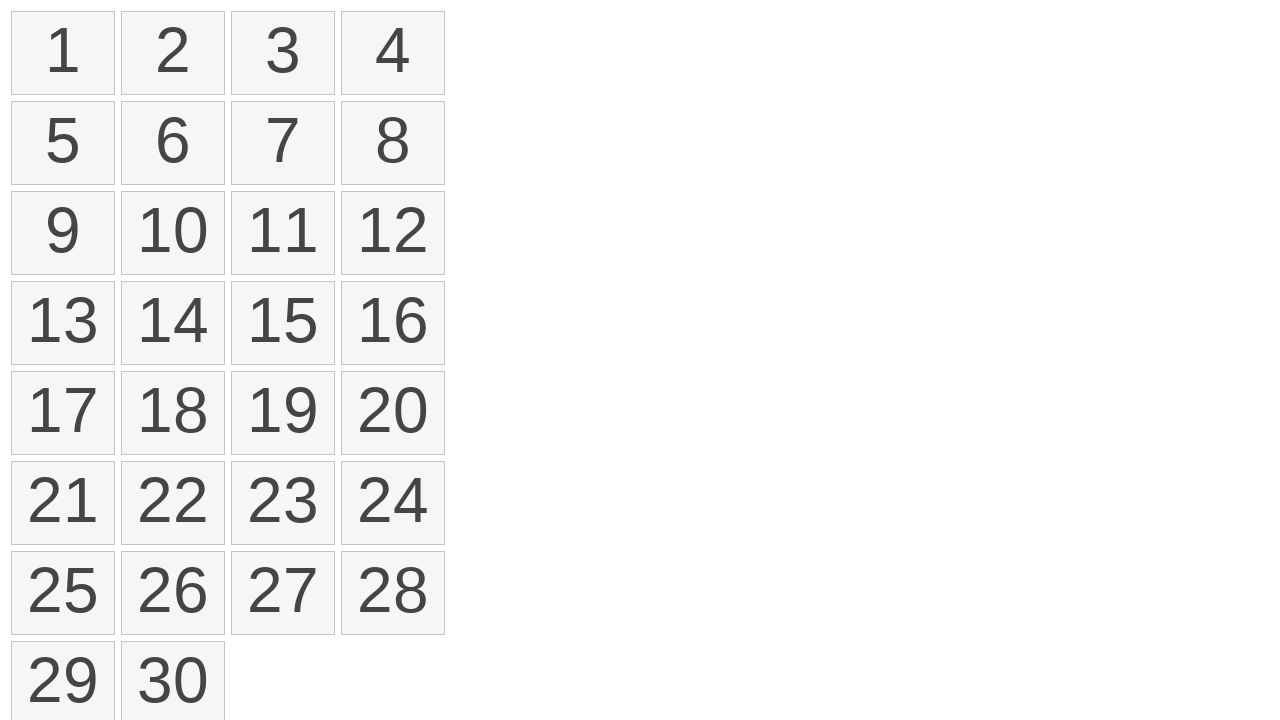

Retrieved bounding box of first element
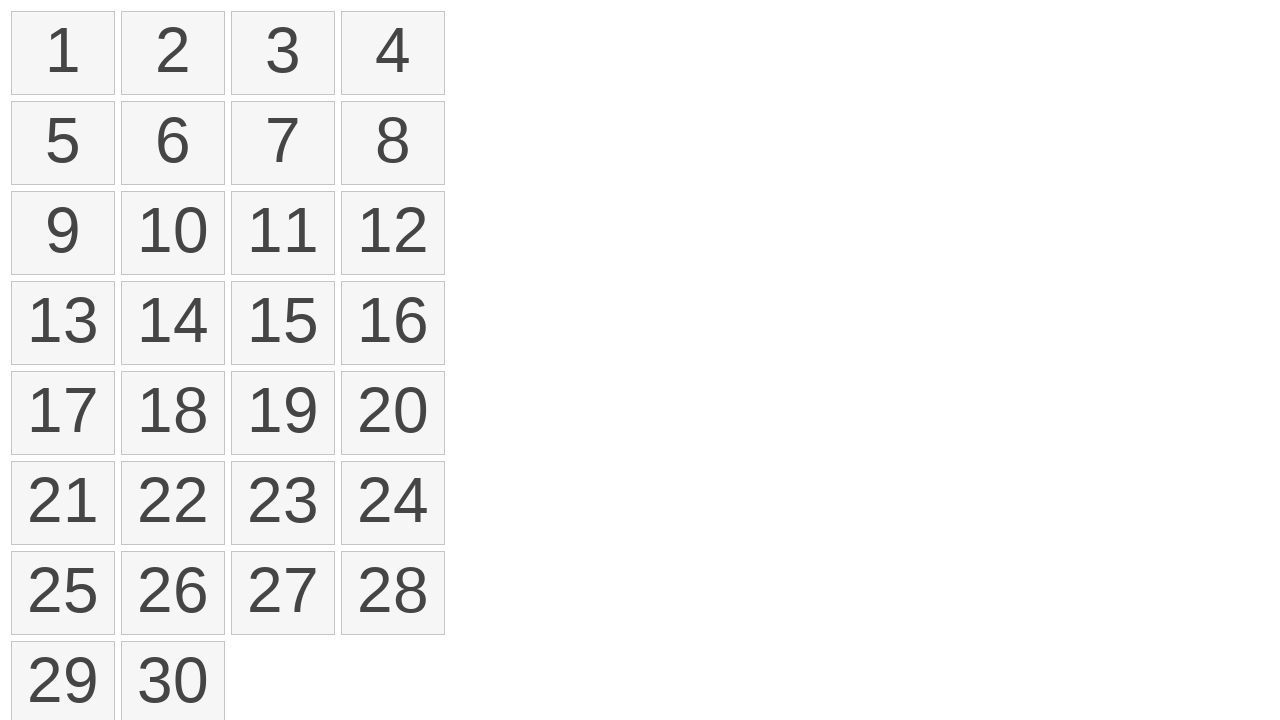

Retrieved bounding box of tenth element
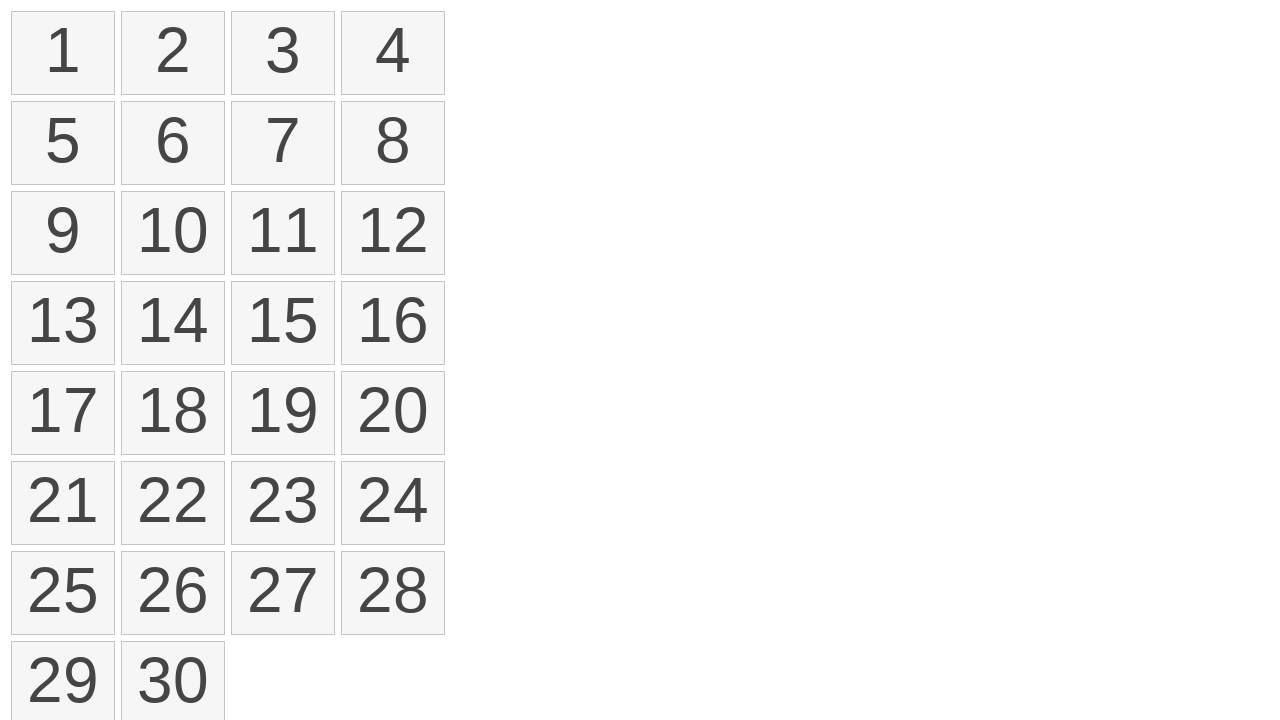

Moved mouse to center of first element at (63, 53)
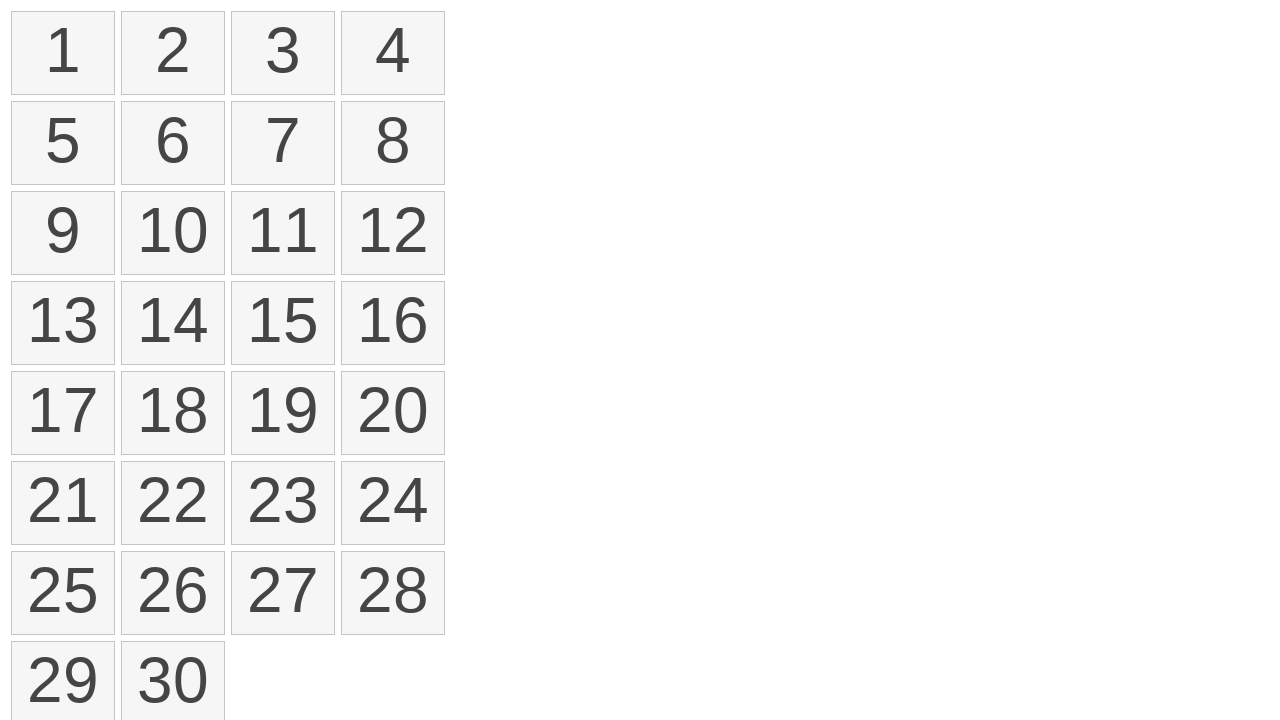

Pressed mouse button down on first element at (63, 53)
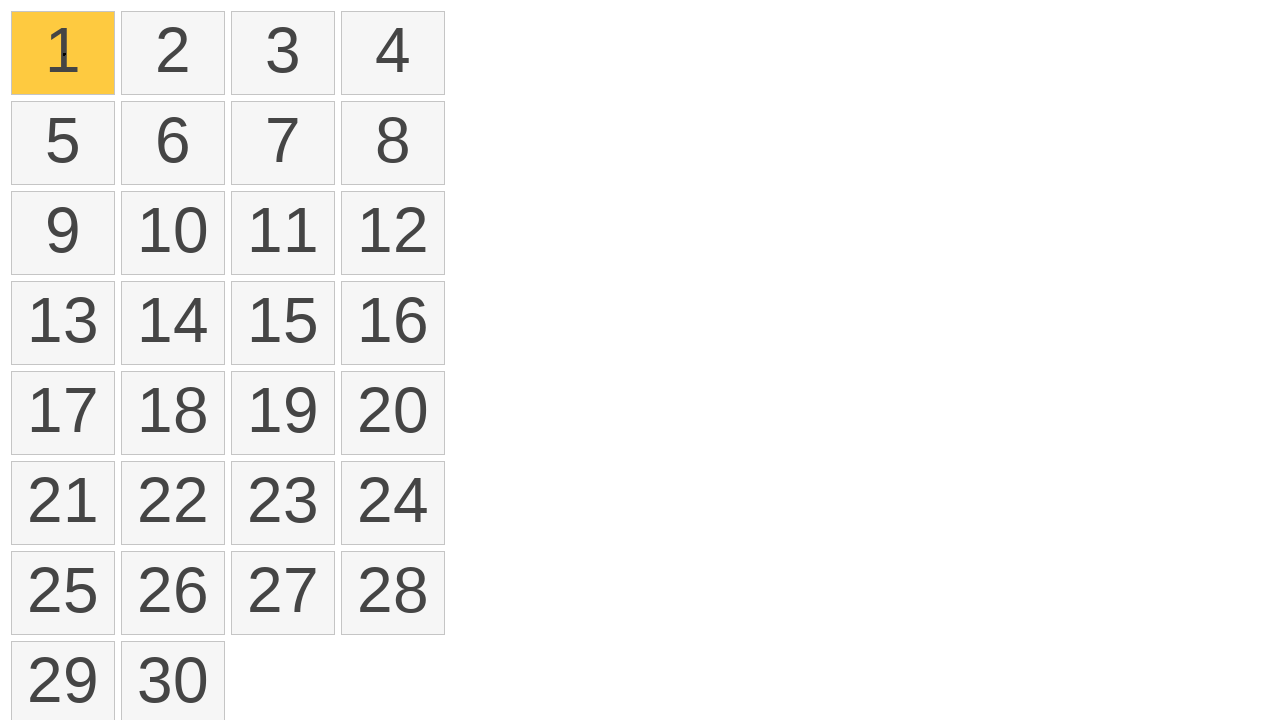

Dragged mouse to center of tenth element at (173, 233)
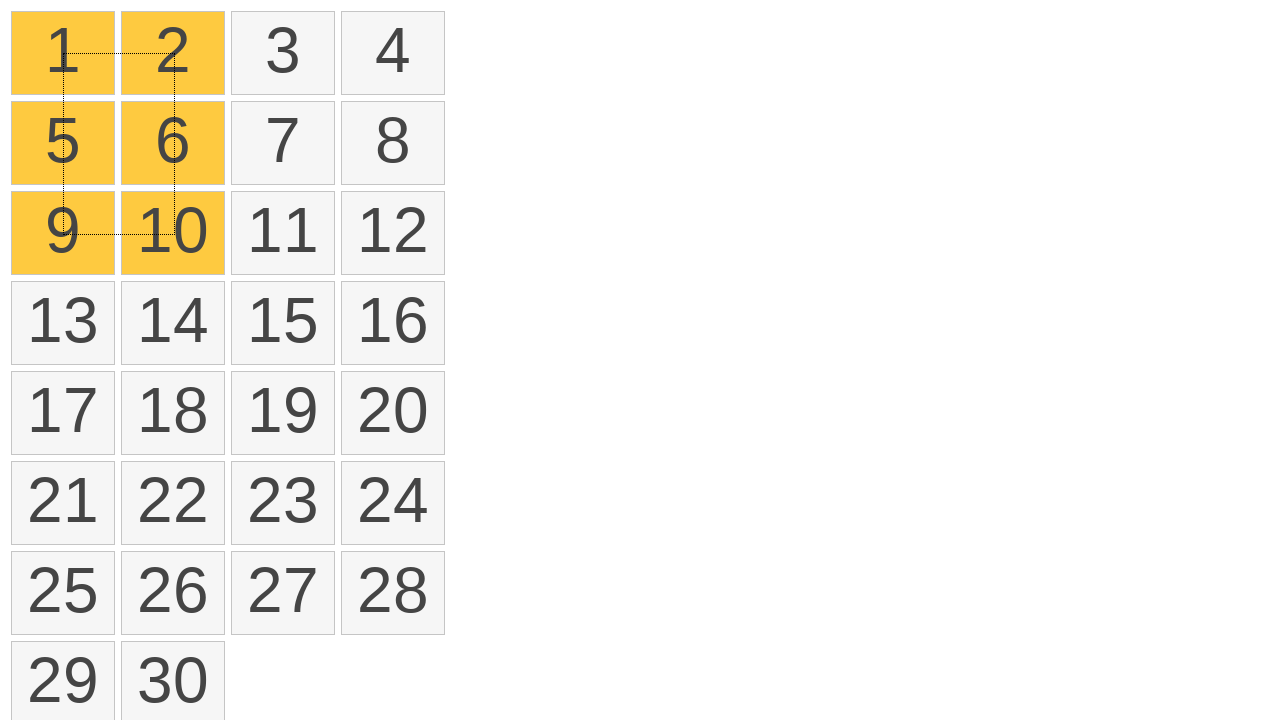

Released mouse button to complete drag selection at (173, 233)
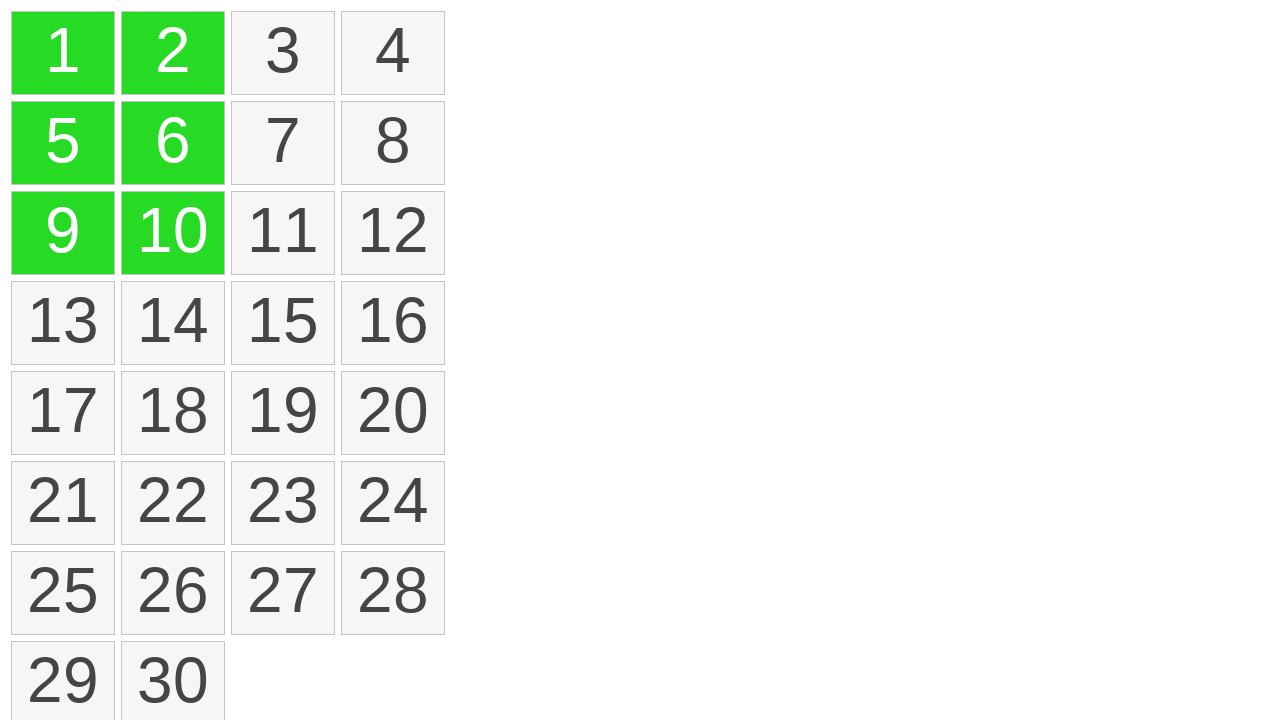

Counted selected items
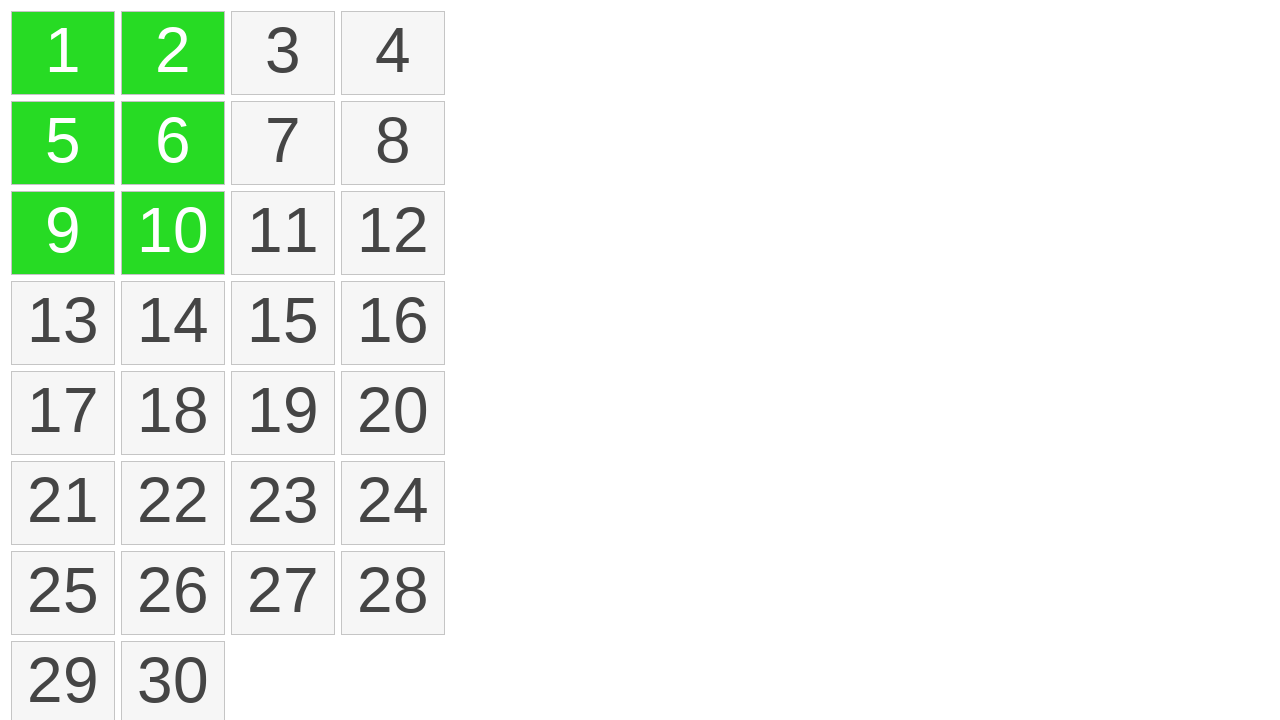

Verified that exactly 6 items are selected
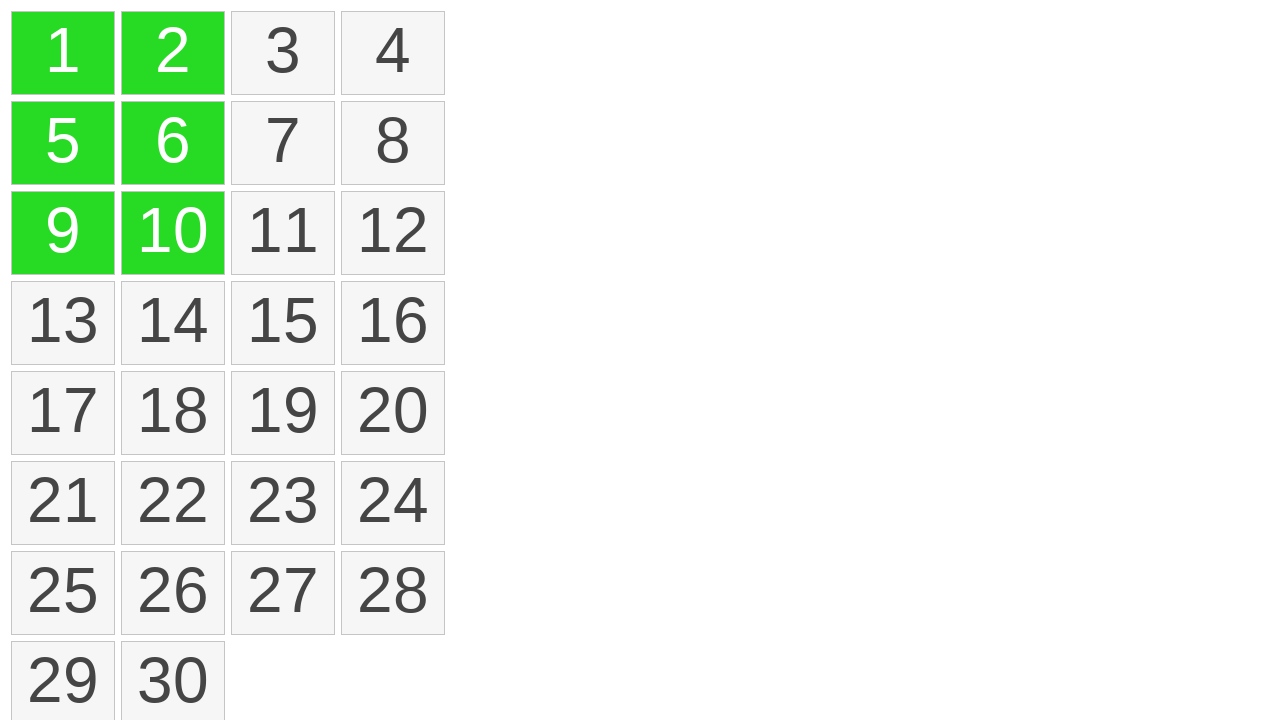

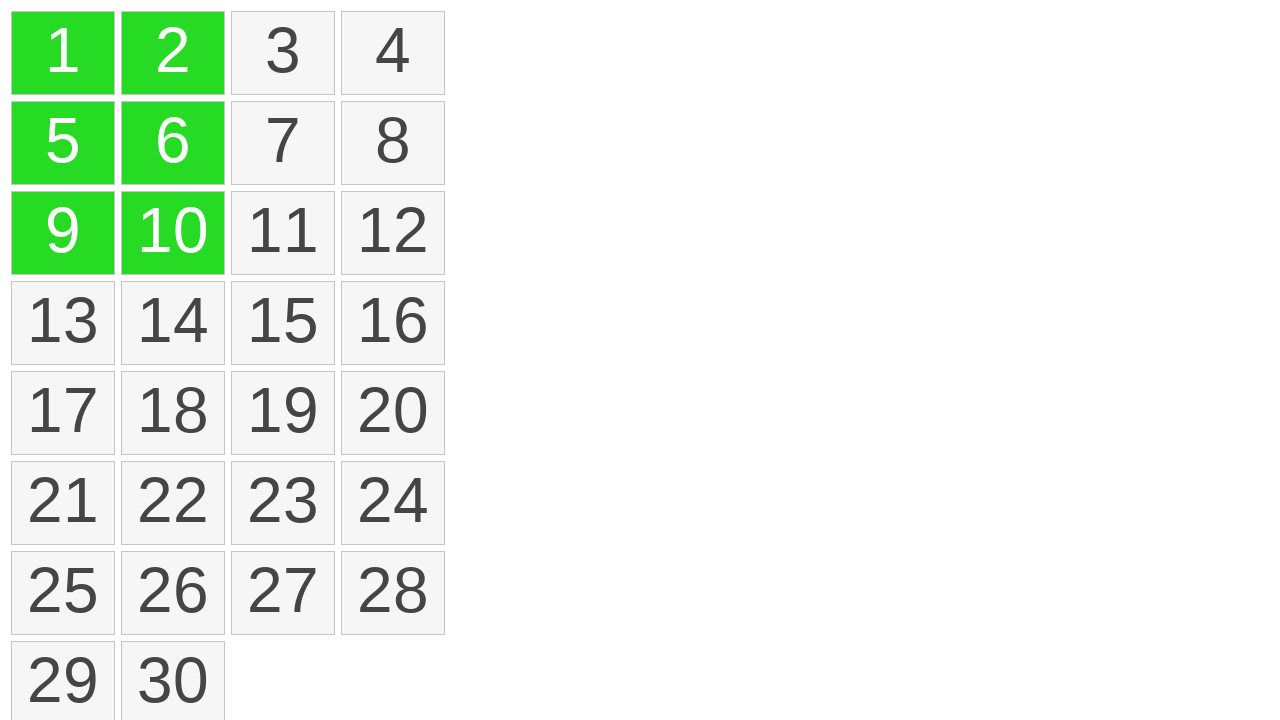